Navigates through a website by clicking on navigation menu items and article links to reach specific content

Starting URL: https://atilsamancioglu.com/

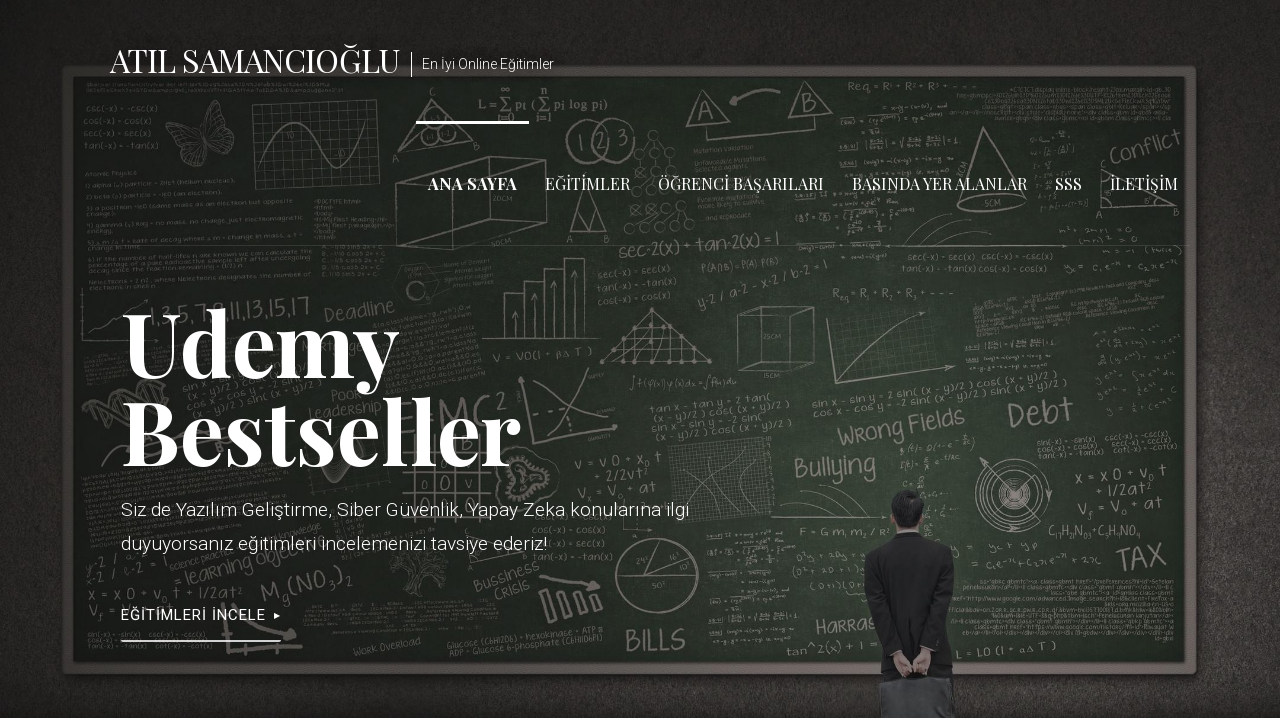

Clicked on the third navigation menu item at (741, 183) on xpath=/html/body/div[1]/header/div[1]/div[3]/nav/div/ul/li[3]/a
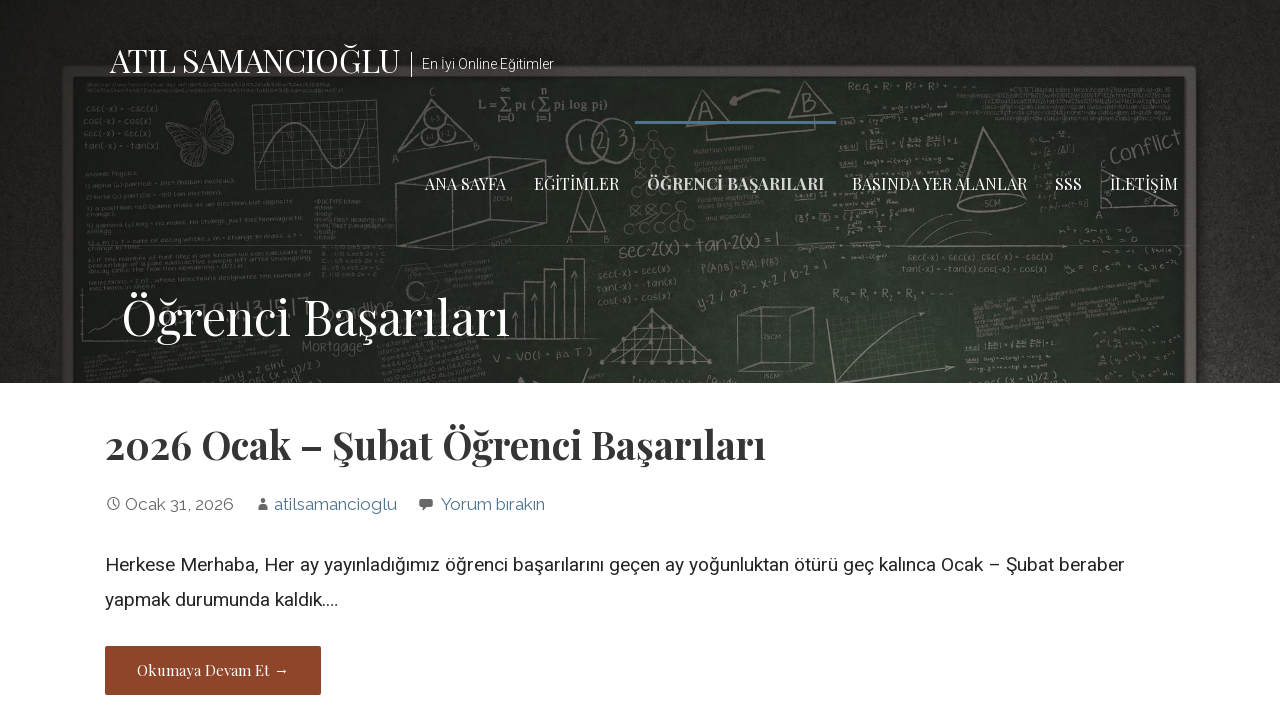

Clicked on the article link (Read more) at (213, 671) on xpath=/html/body/div[1]/div[1]/div/main/article[1]/div/p[2]/a
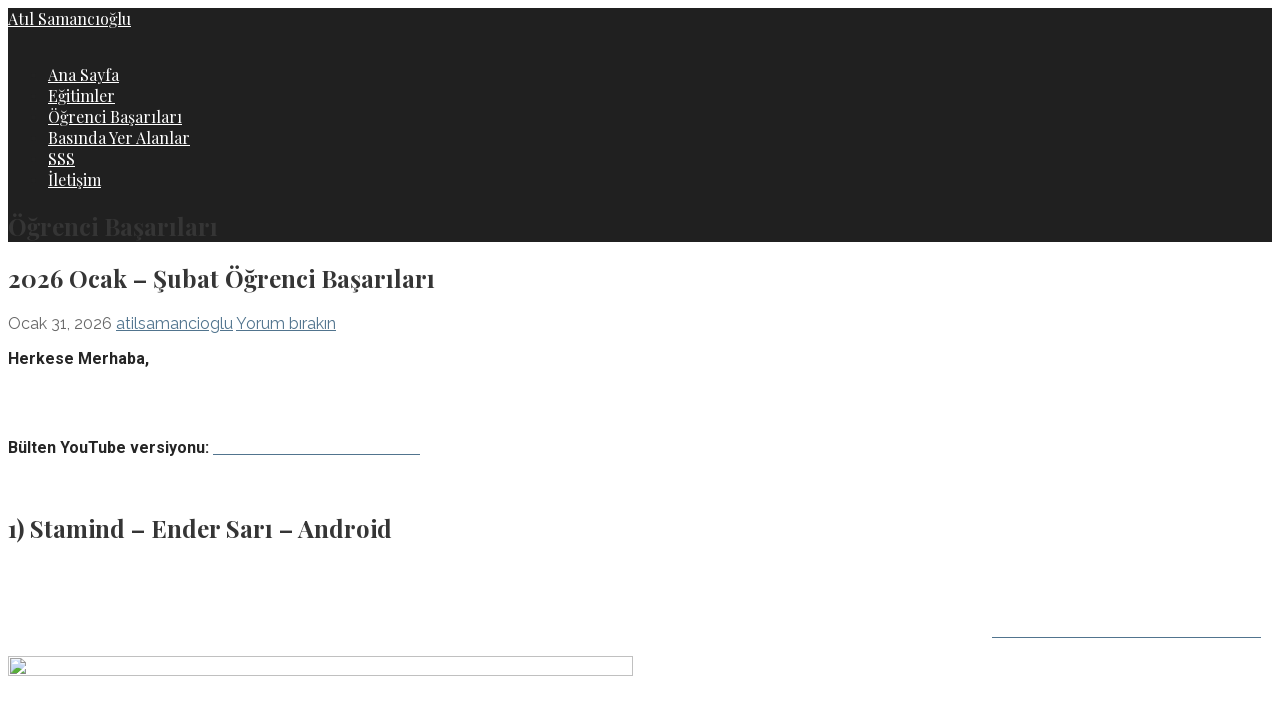

Article content loaded successfully
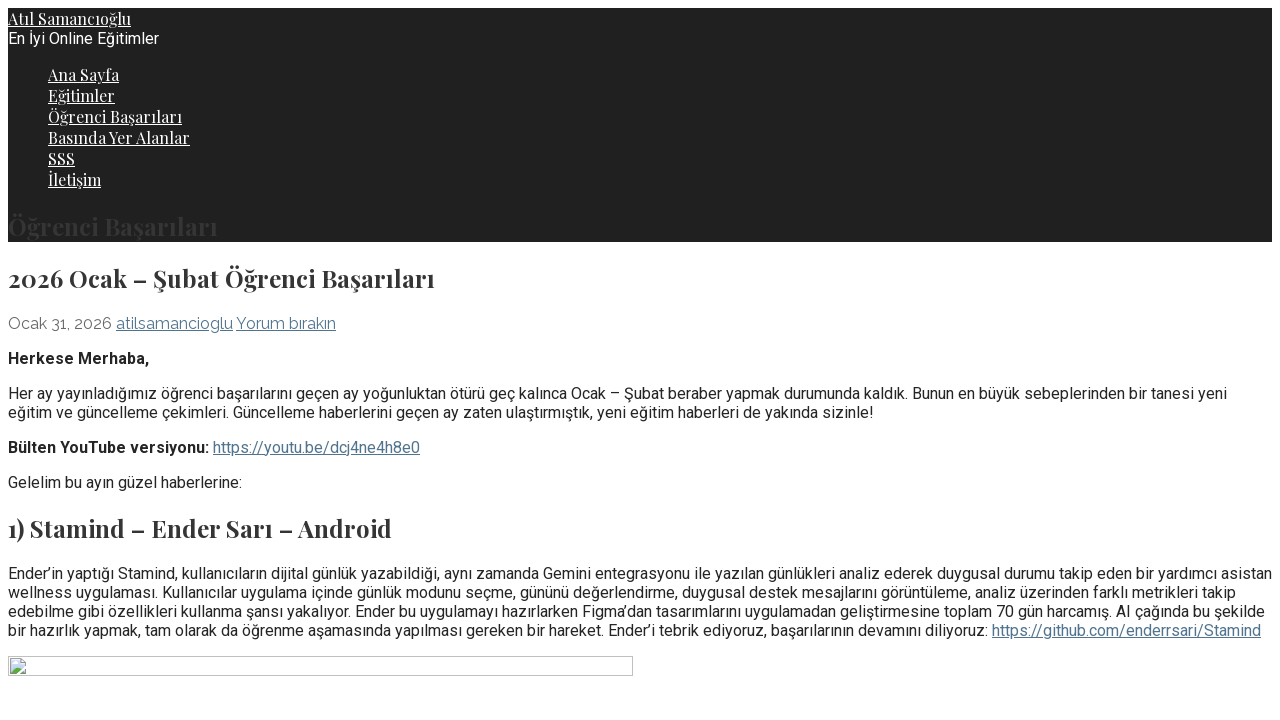

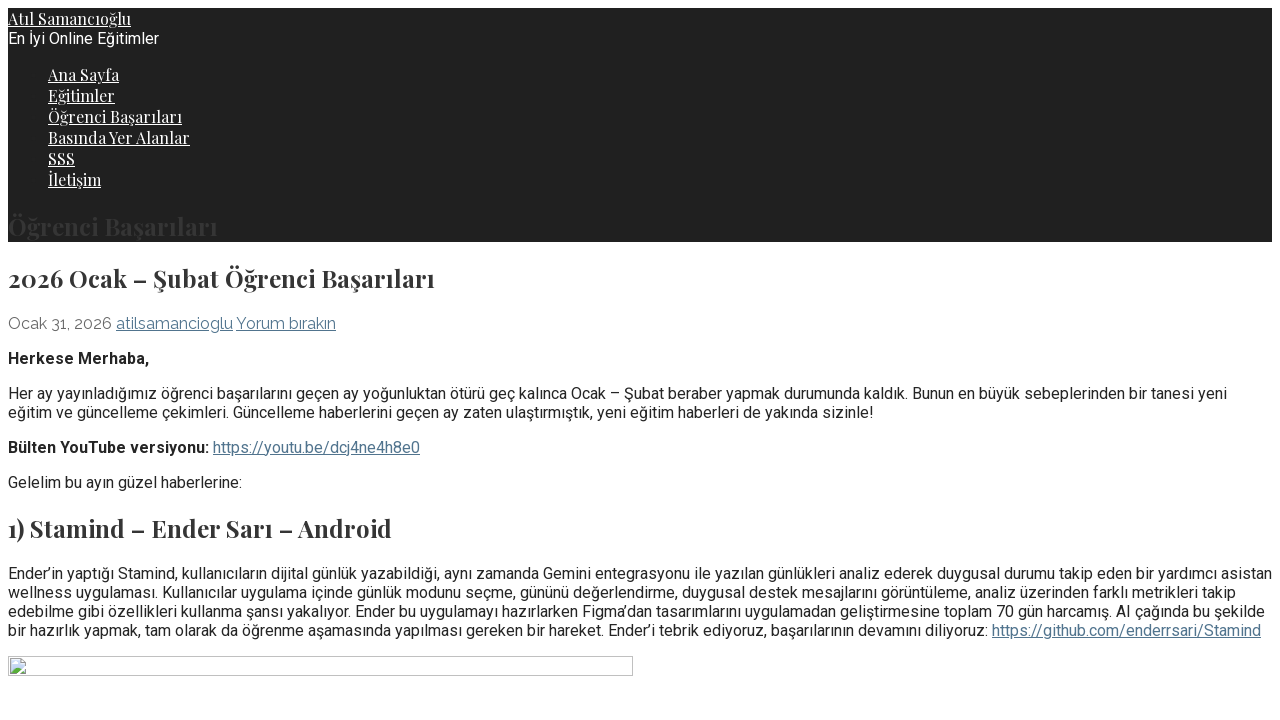